Tests that edits are saved when the input loses focus (blur event)

Starting URL: https://demo.playwright.dev/todomvc

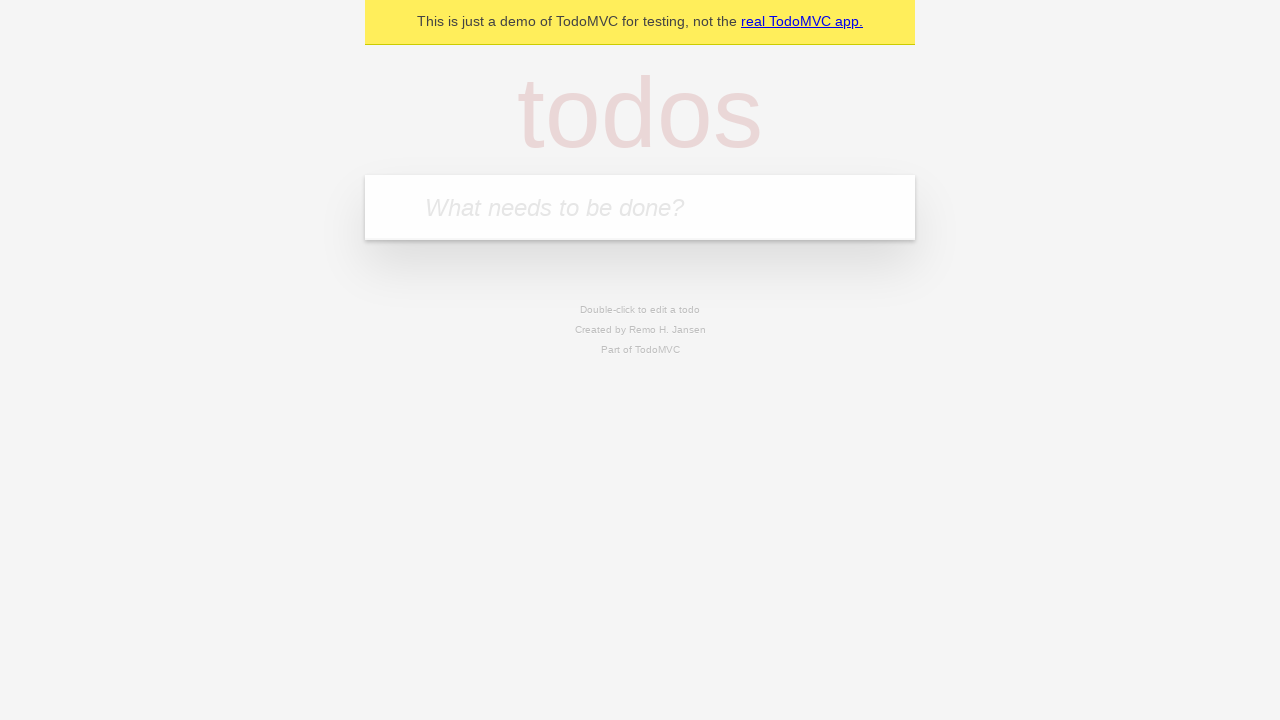

Filled input field with 'buy some cheese' on internal:attr=[placeholder="What needs to be done?"i]
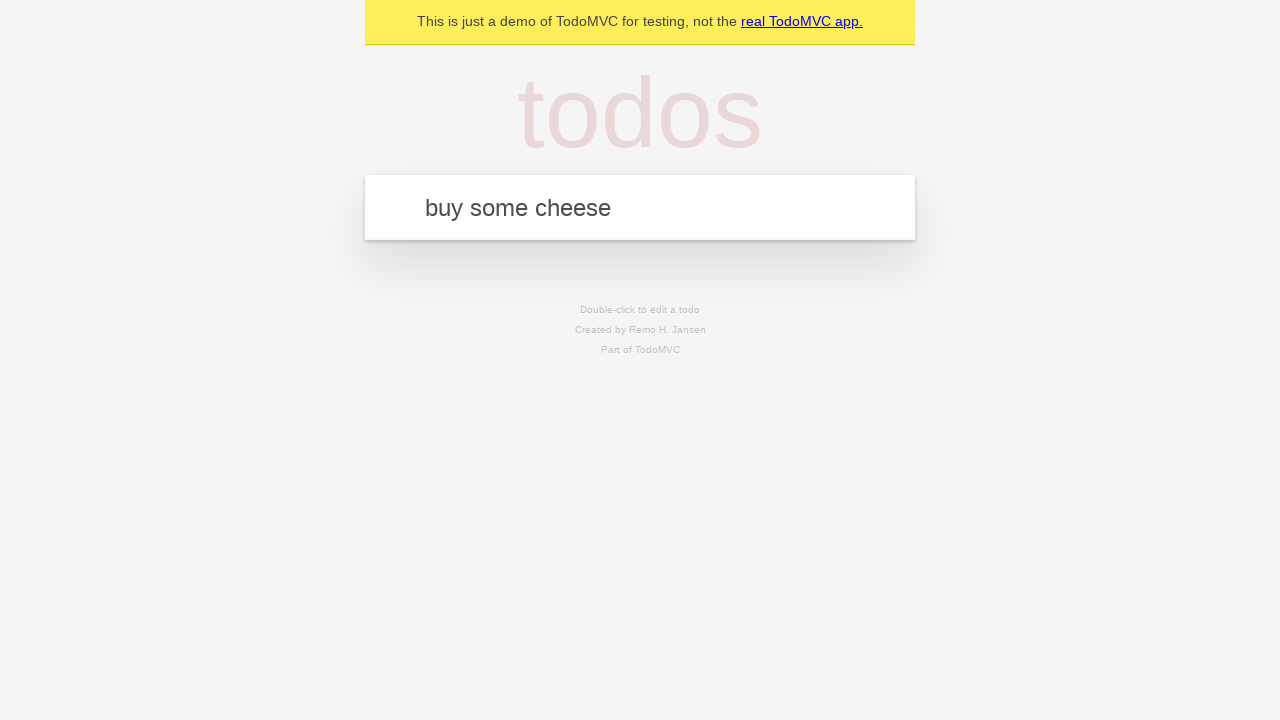

Pressed Enter to add first todo on internal:attr=[placeholder="What needs to be done?"i]
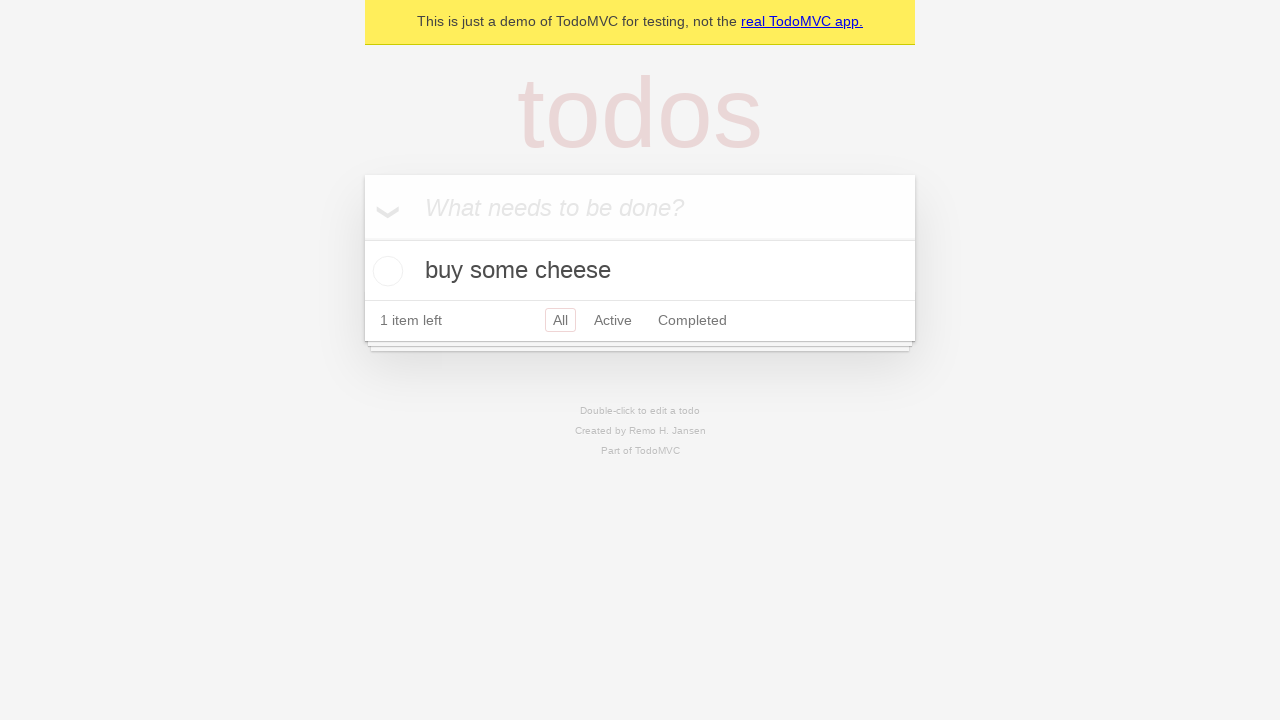

Filled input field with 'feed the cat' on internal:attr=[placeholder="What needs to be done?"i]
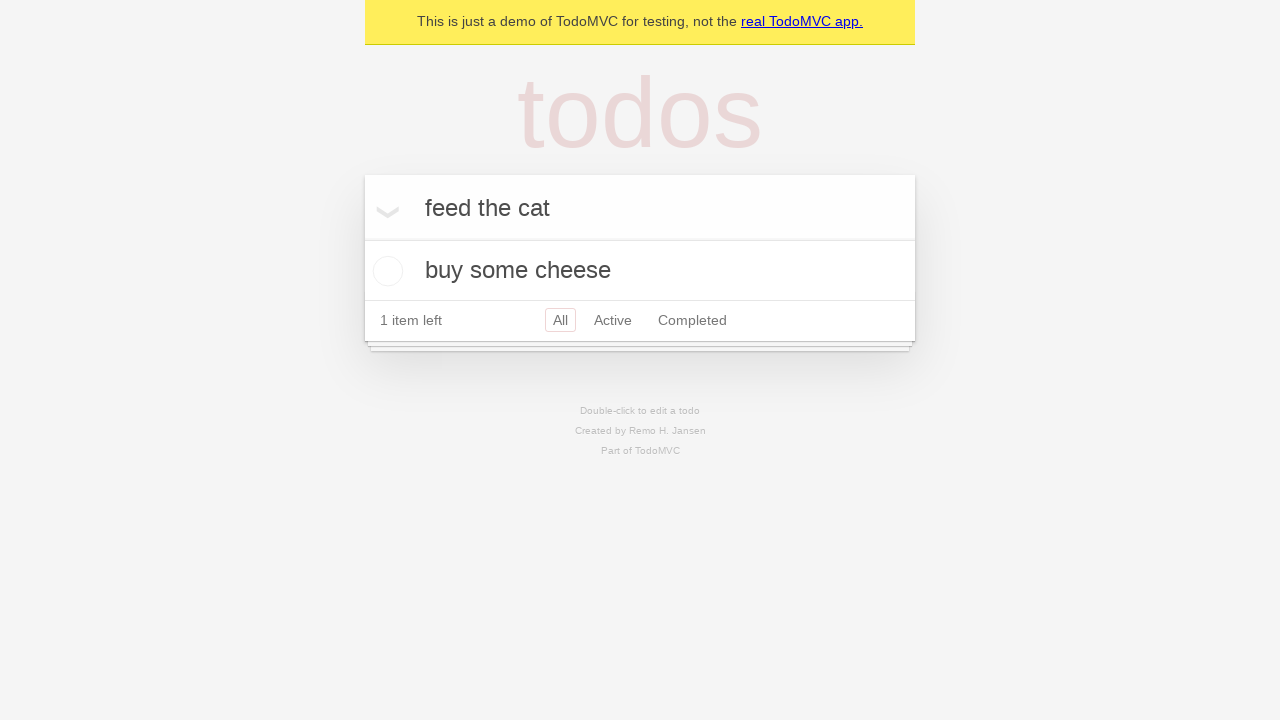

Pressed Enter to add second todo on internal:attr=[placeholder="What needs to be done?"i]
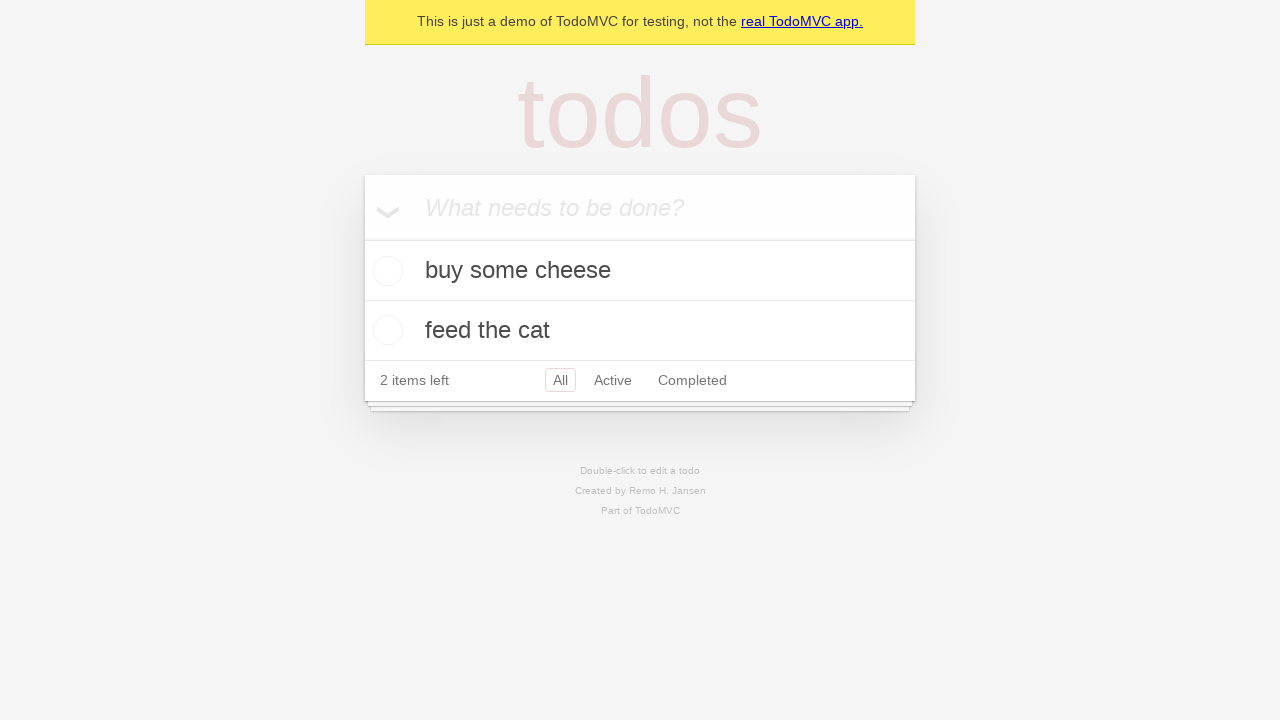

Filled input field with 'book a doctors appointment' on internal:attr=[placeholder="What needs to be done?"i]
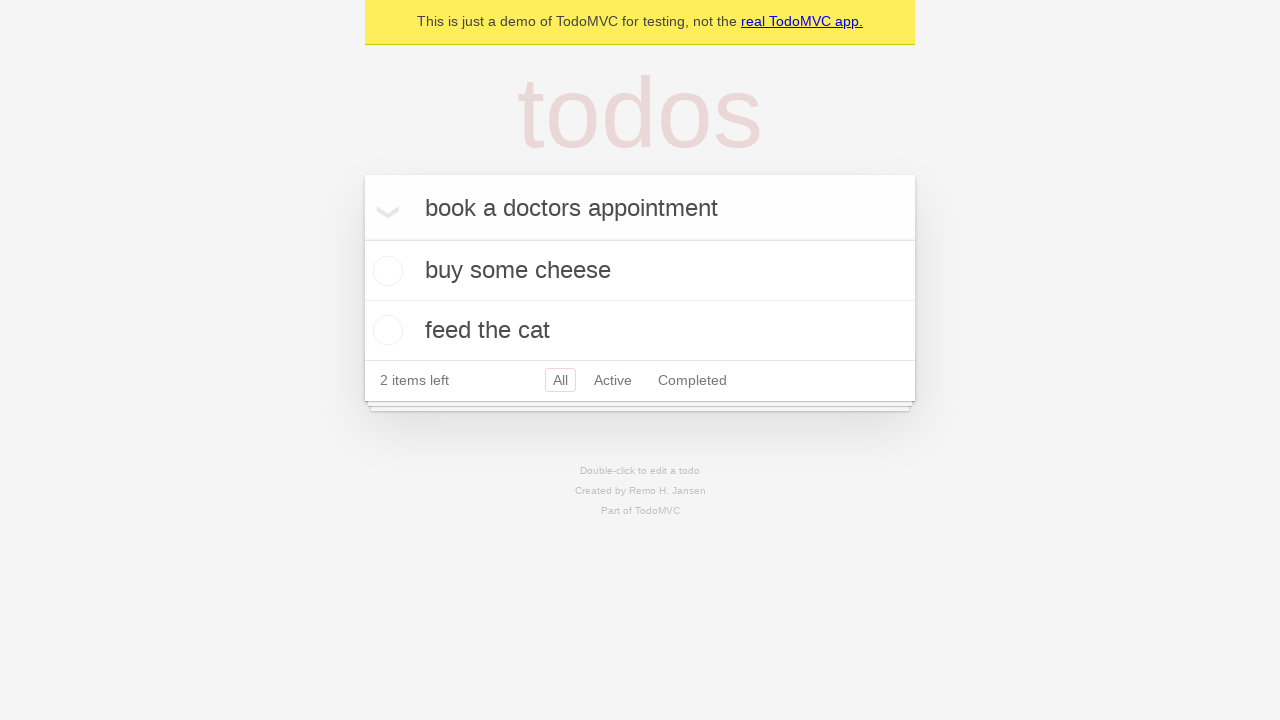

Pressed Enter to add third todo on internal:attr=[placeholder="What needs to be done?"i]
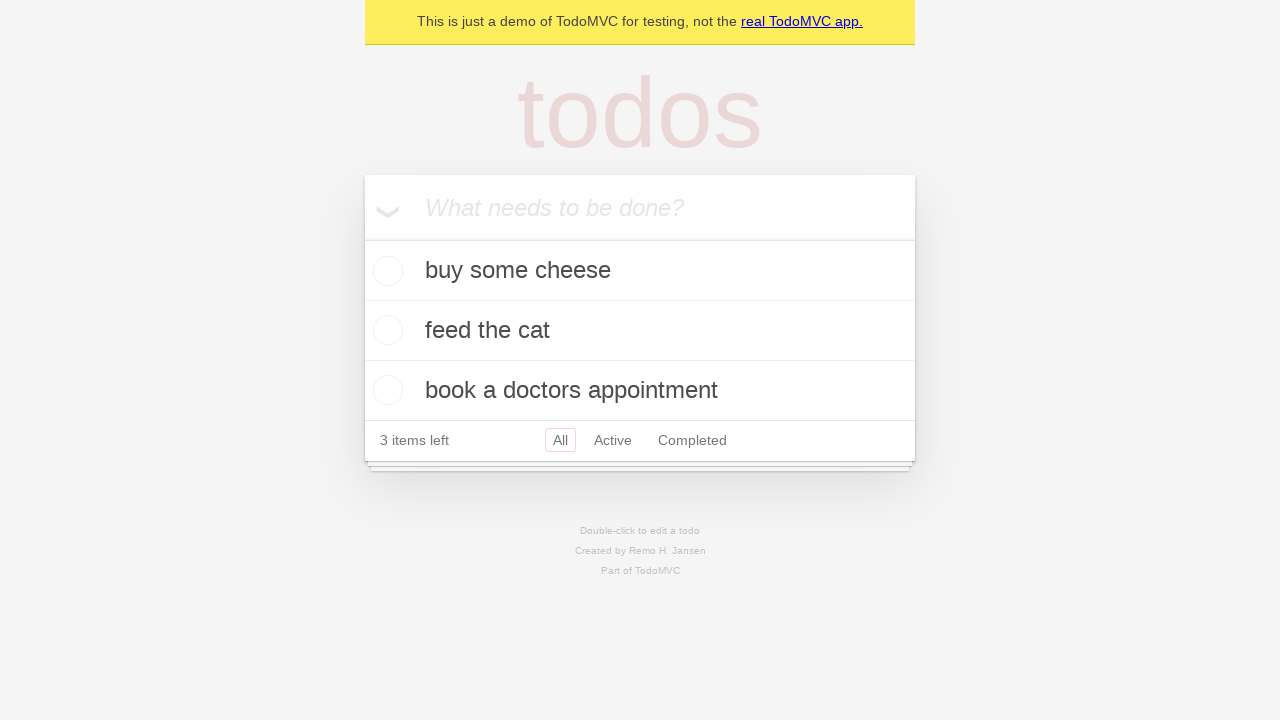

Double-clicked second todo item to enter edit mode at (640, 331) on internal:testid=[data-testid="todo-item"s] >> nth=1
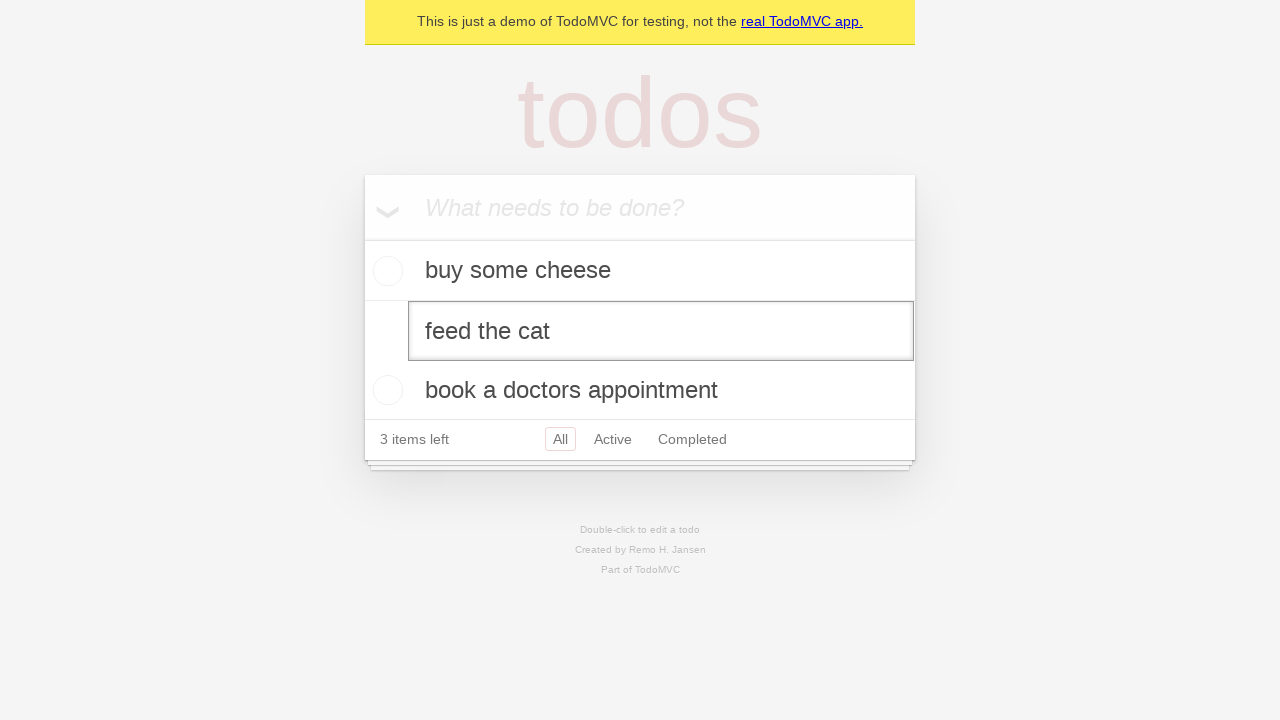

Changed todo text to 'buy some sausages' on internal:testid=[data-testid="todo-item"s] >> nth=1 >> internal:role=textbox[nam
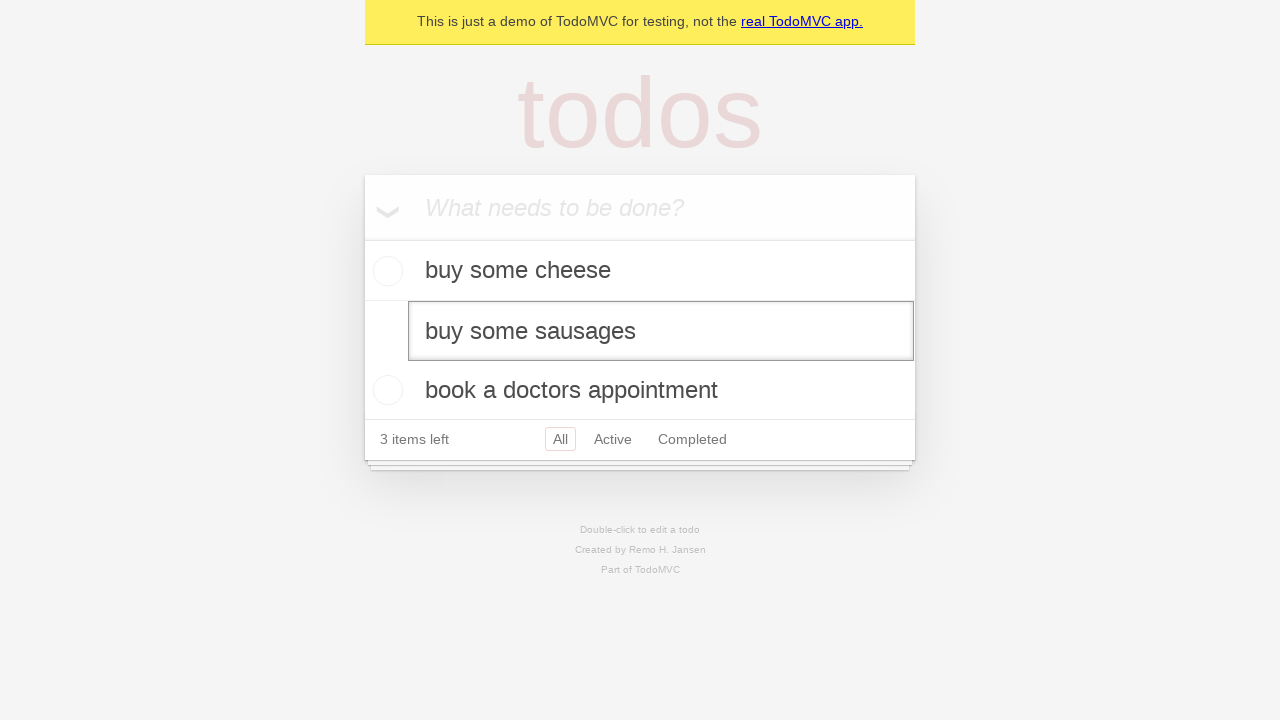

Dispatched blur event to trigger save on edited todo
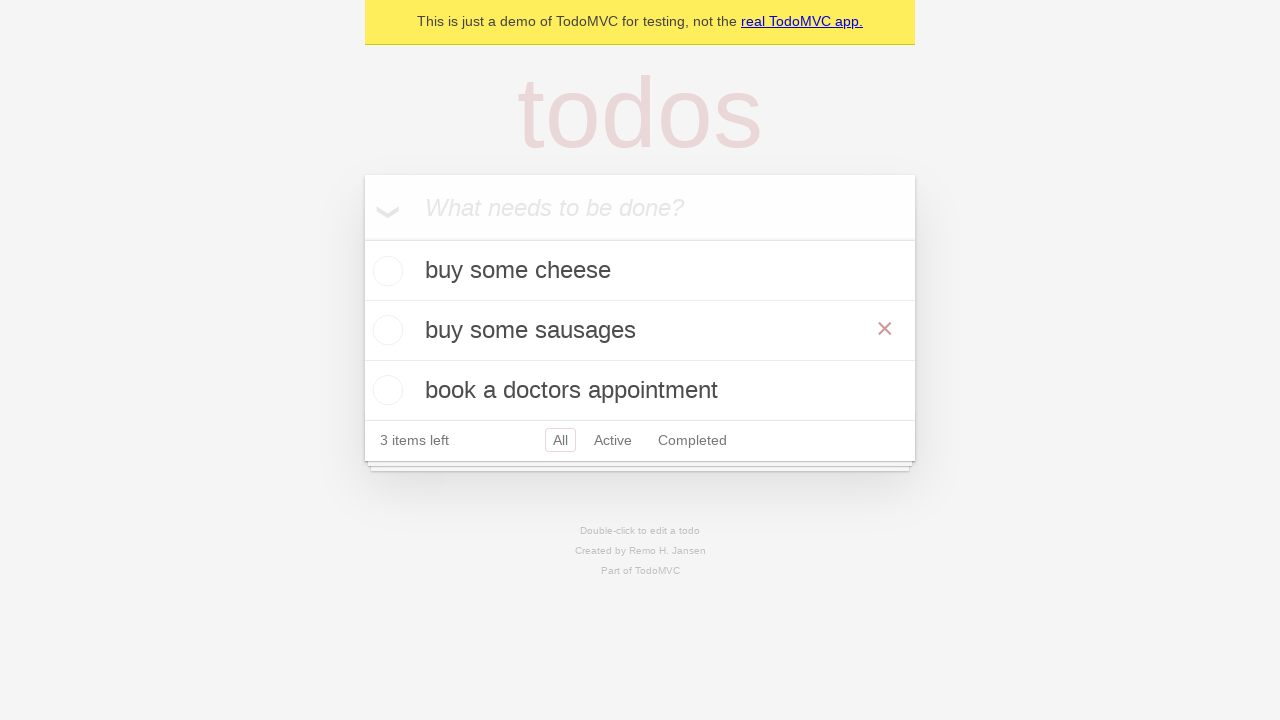

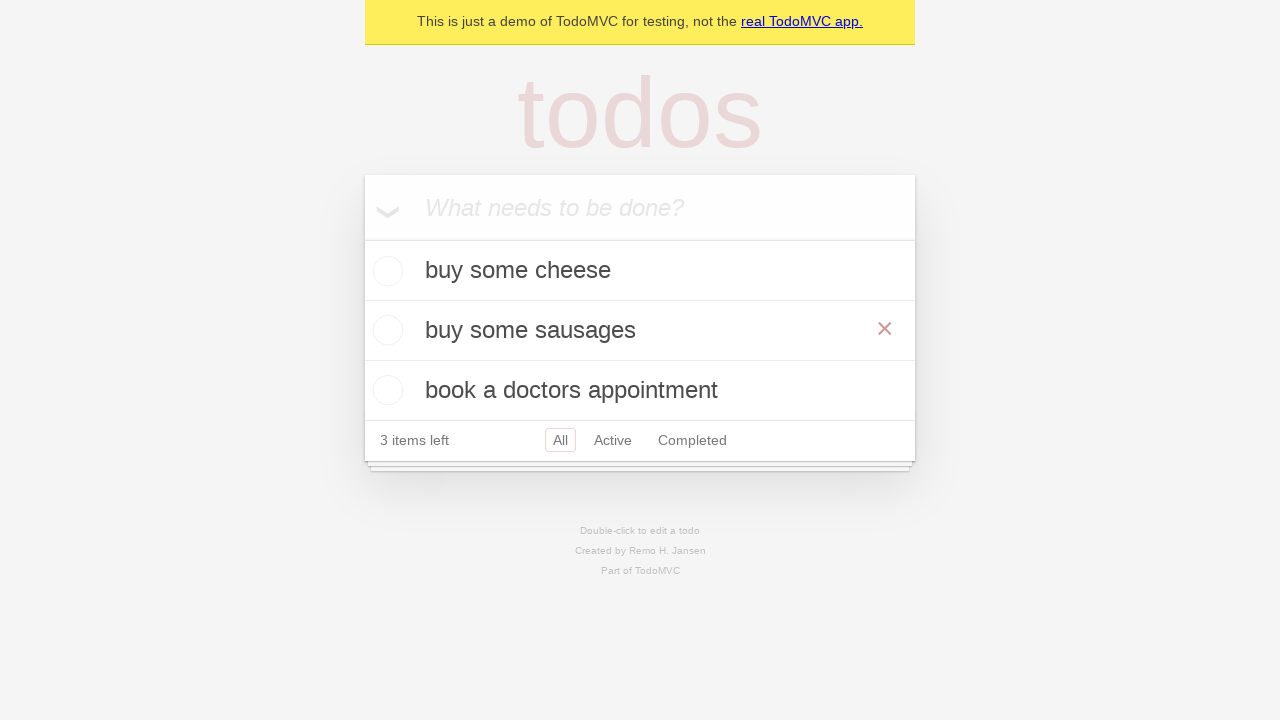